Navigates to a W3C checkbox example page, closes a popup, and checks all unchecked checkboxes

Starting URL: https://www.w3.org/TR/2019/NOTE-wai-aria-practices-1.1-20190814/examples/checkbox/checkbox-1/checkbox-1.html

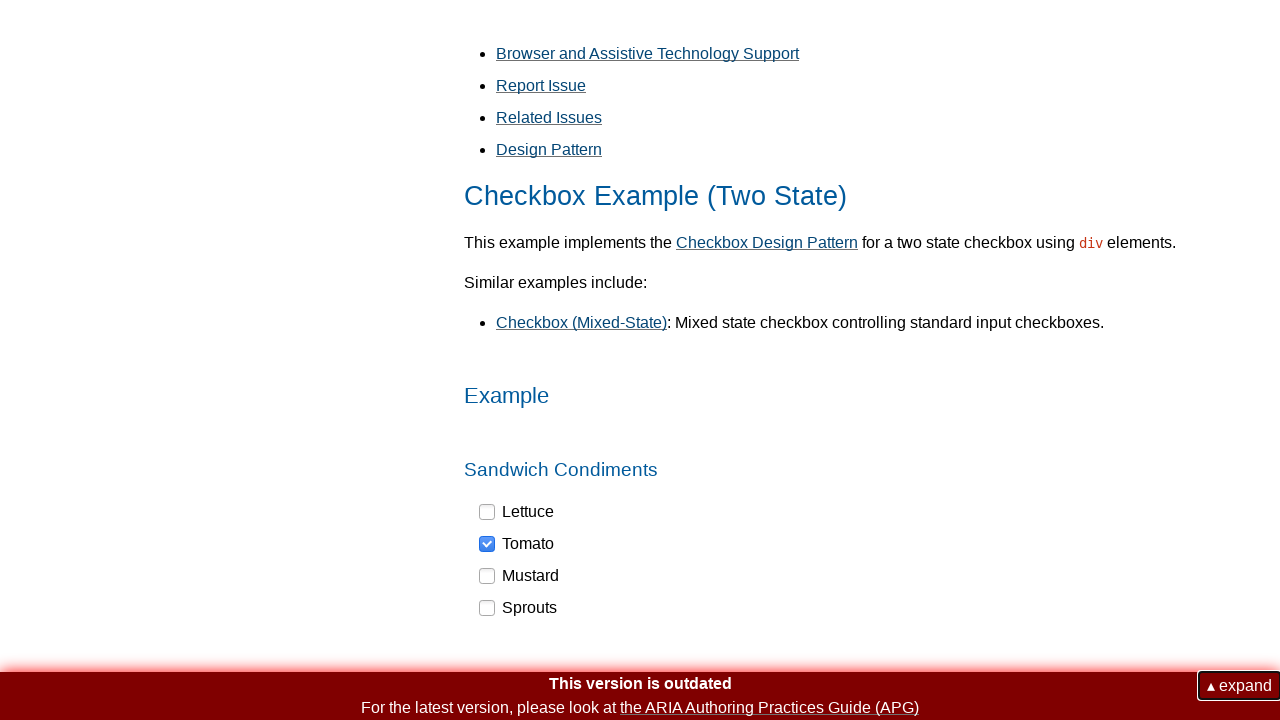

Navigated to W3C checkbox example page
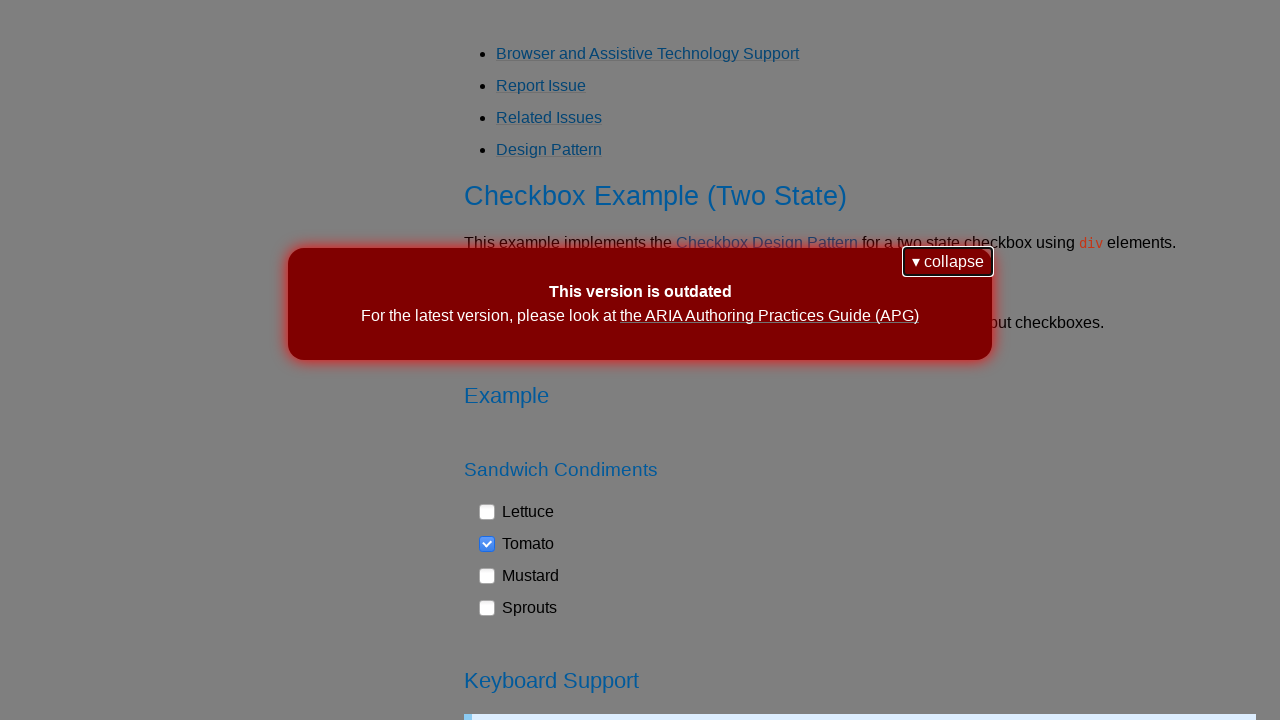

Closed popup by clicking button at (948, 262) on button
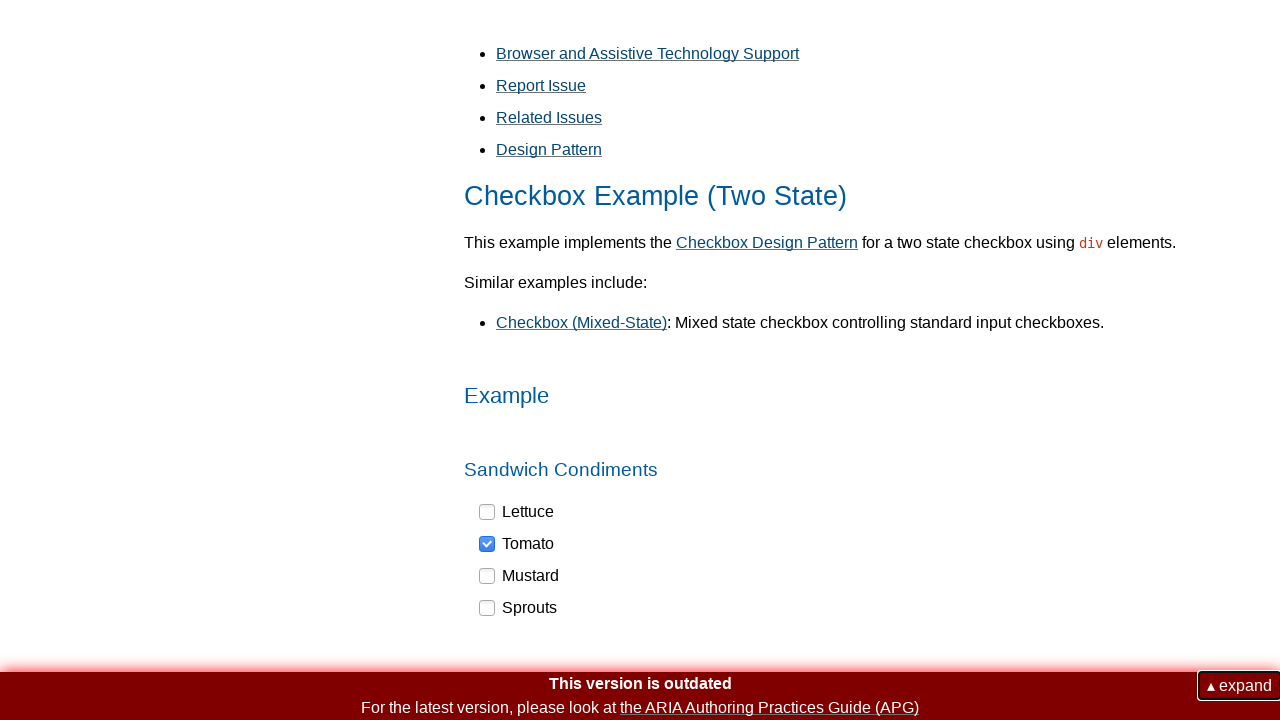

Found all checkbox elements on the page
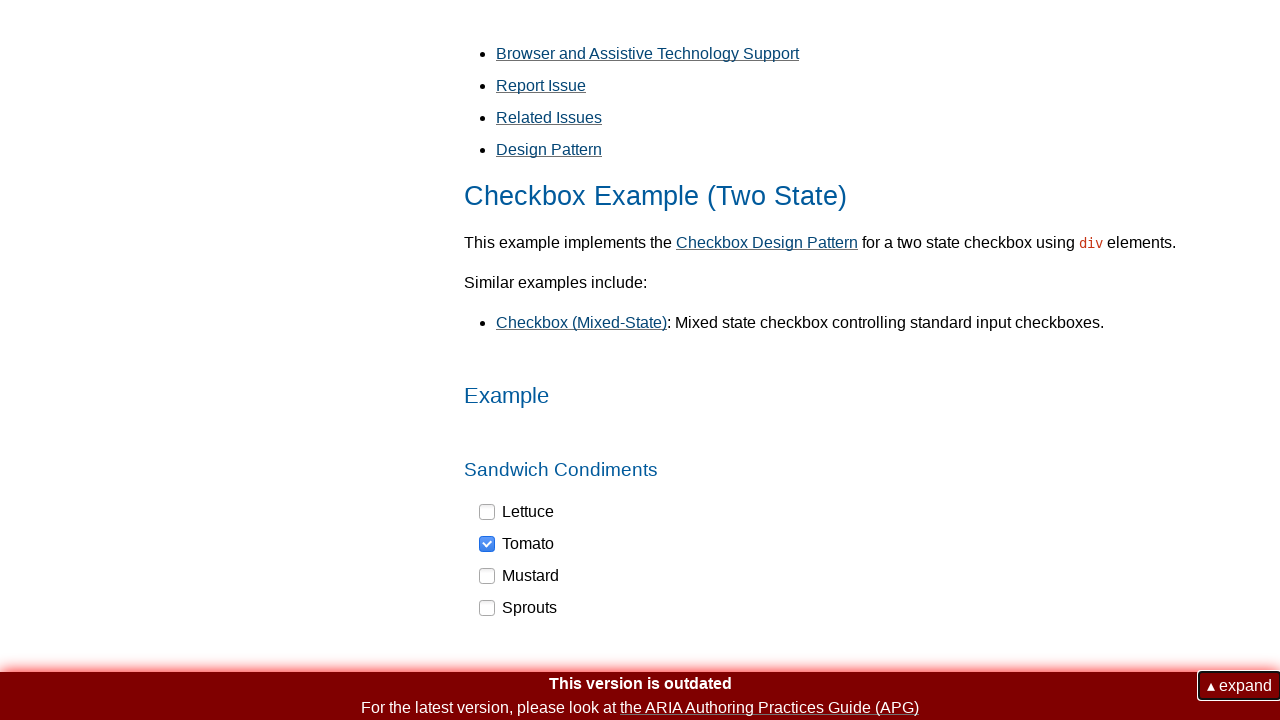

Clicked unchecked checkbox to check it
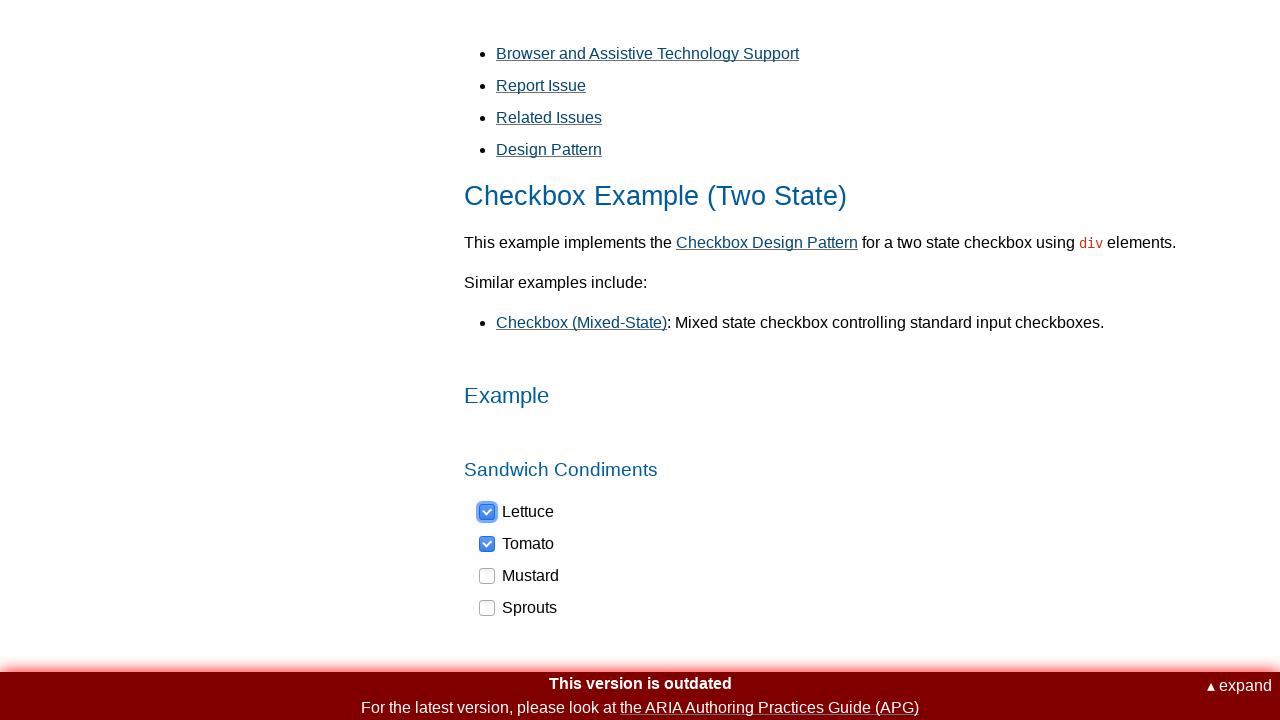

Clicked unchecked checkbox to check it
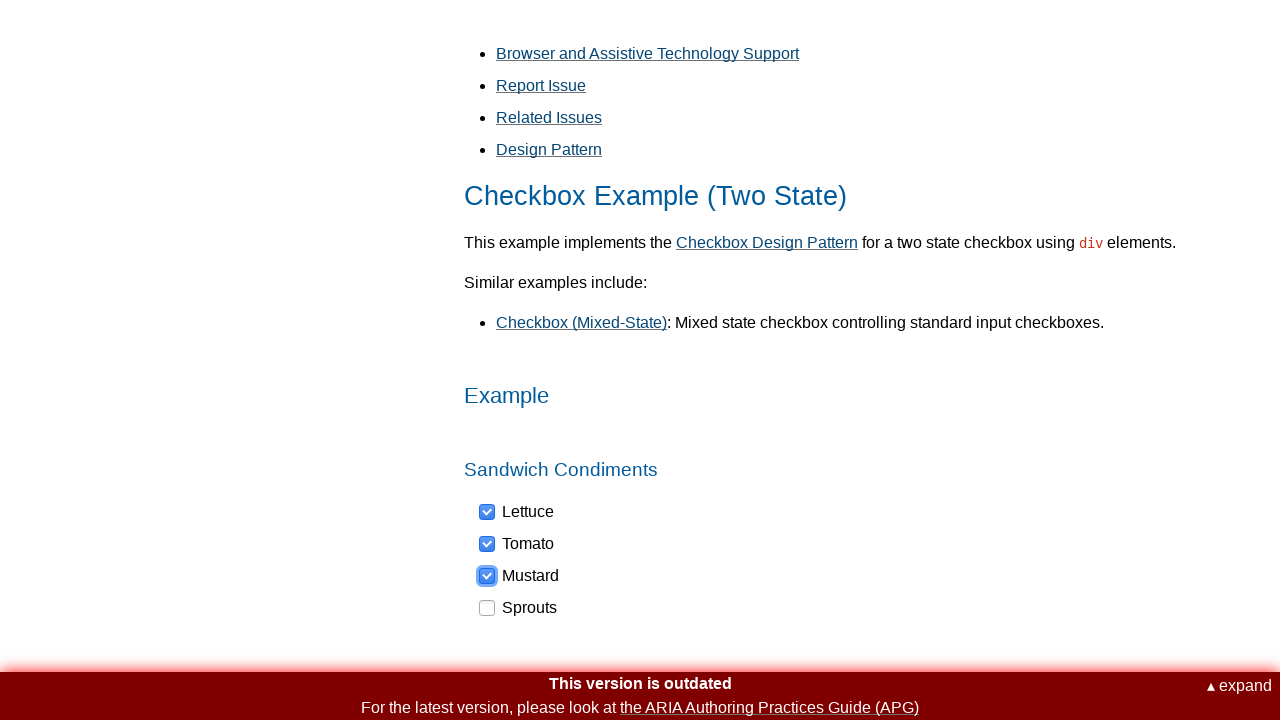

Clicked unchecked checkbox to check it
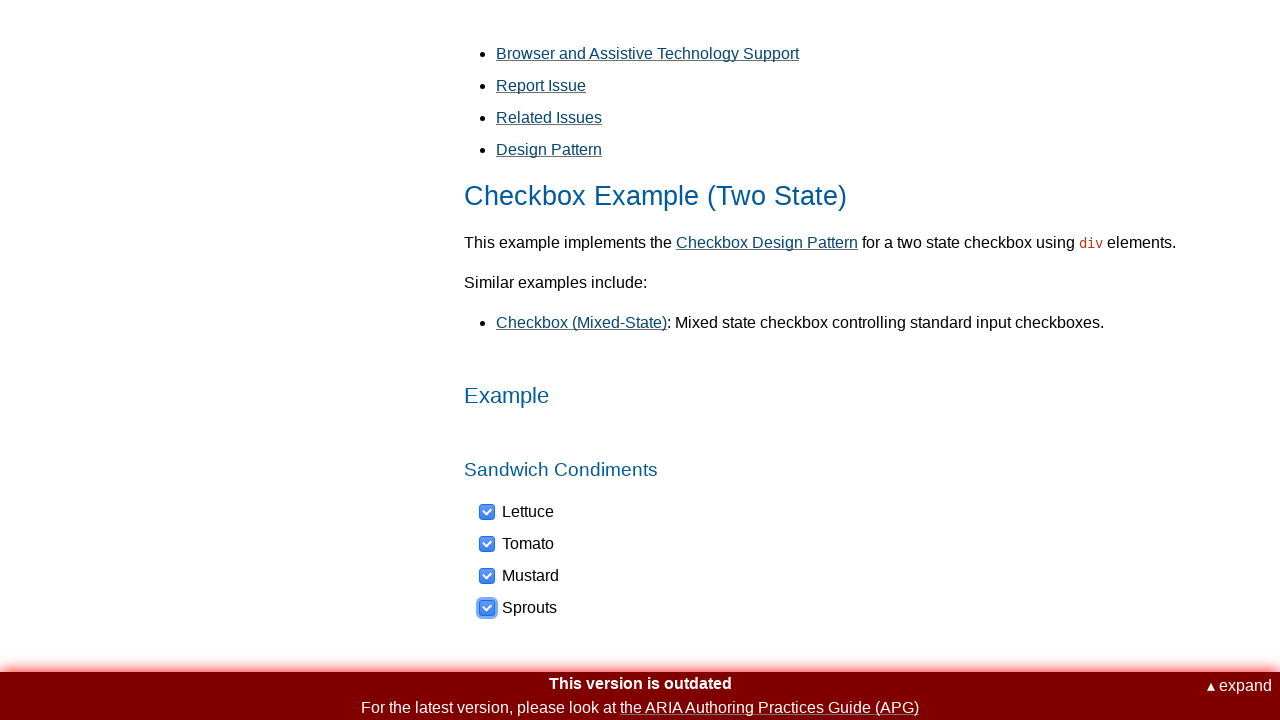

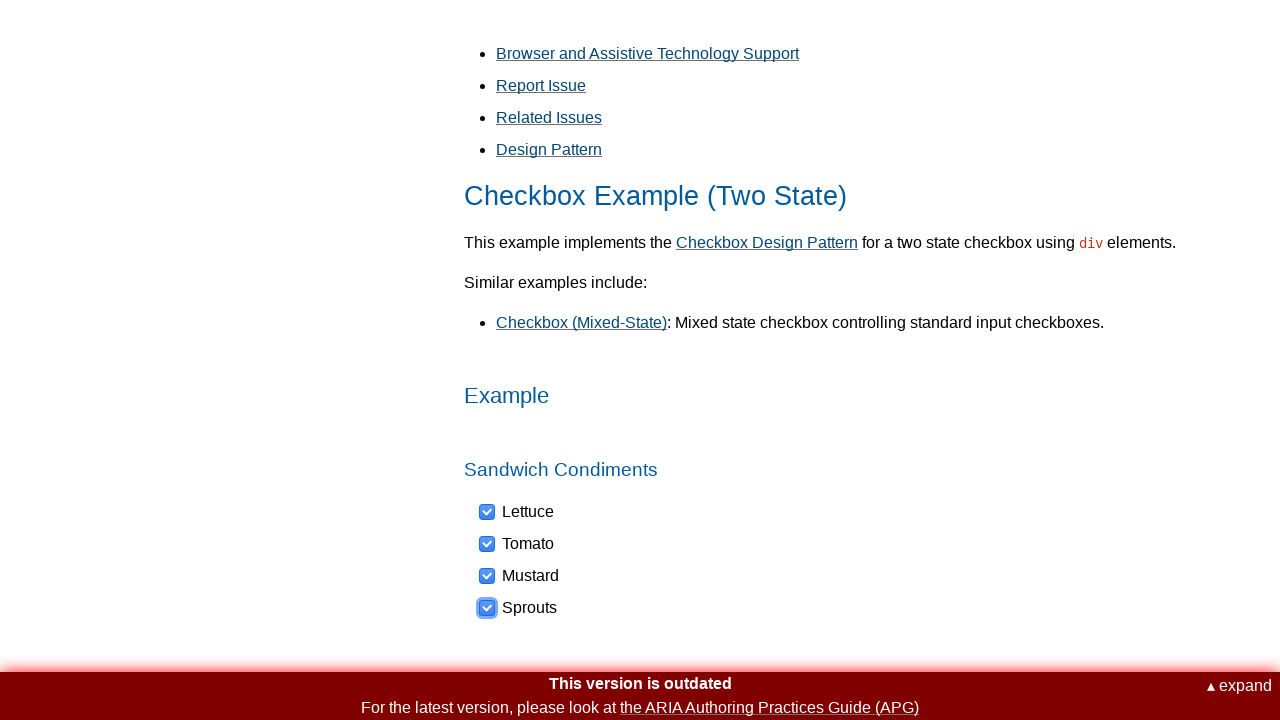